Tests the complete purchase flow on demoblaze.com by selecting a product, adding it to cart, navigating to the cart page, filling out the checkout form with customer and payment details, and submitting the order.

Starting URL: https://www.demoblaze.com/

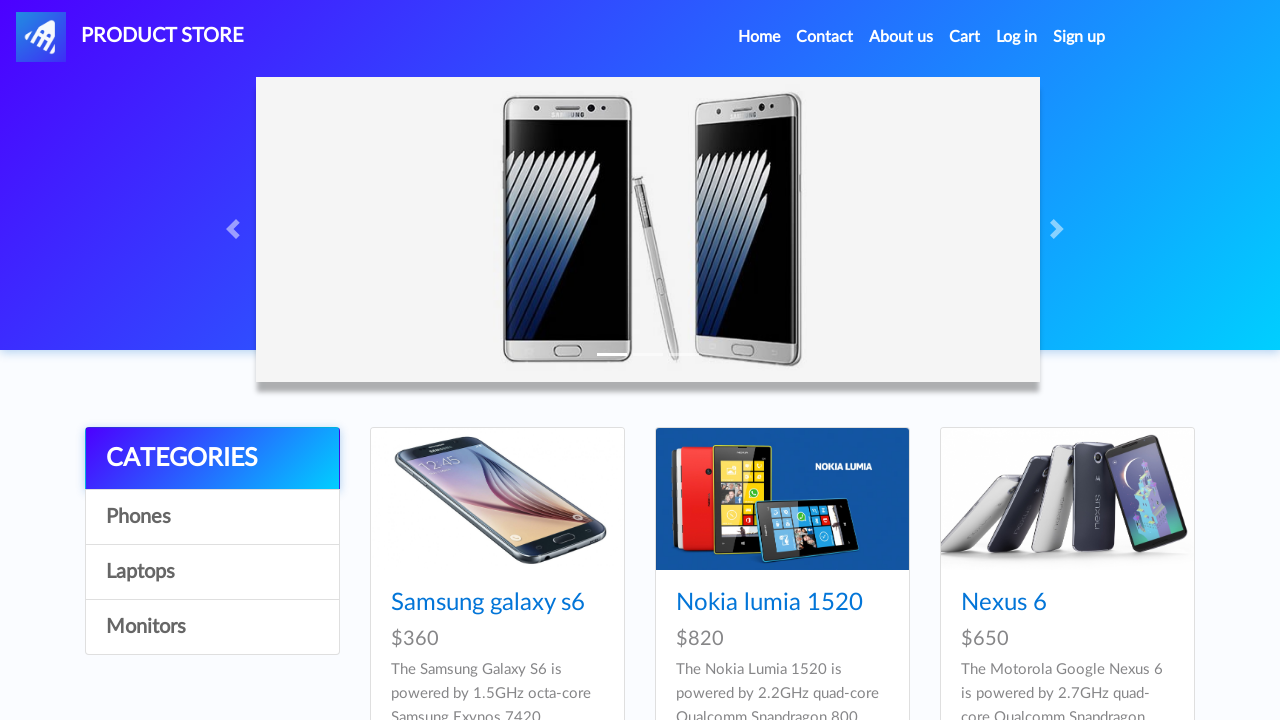

Clicked on Samsung Galaxy S6 product at (497, 499) on a[href='prod.html?idp_=1']
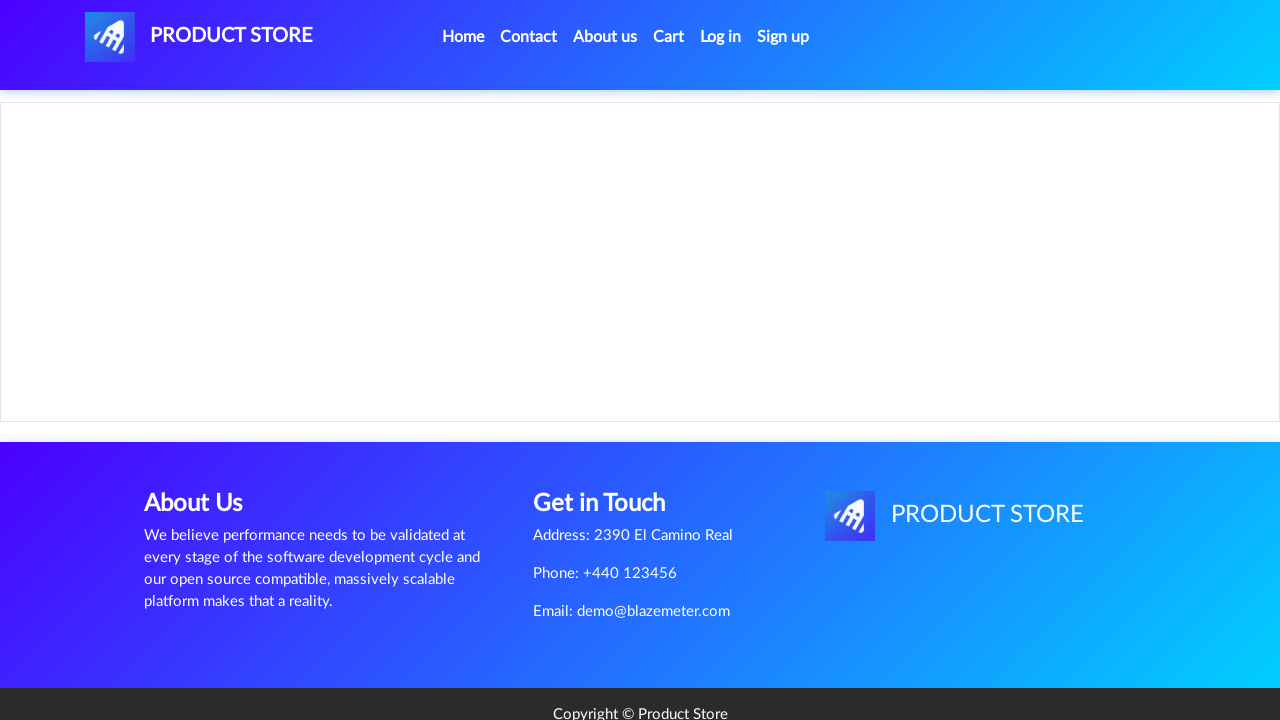

Product page loaded with 'Add to cart' button visible
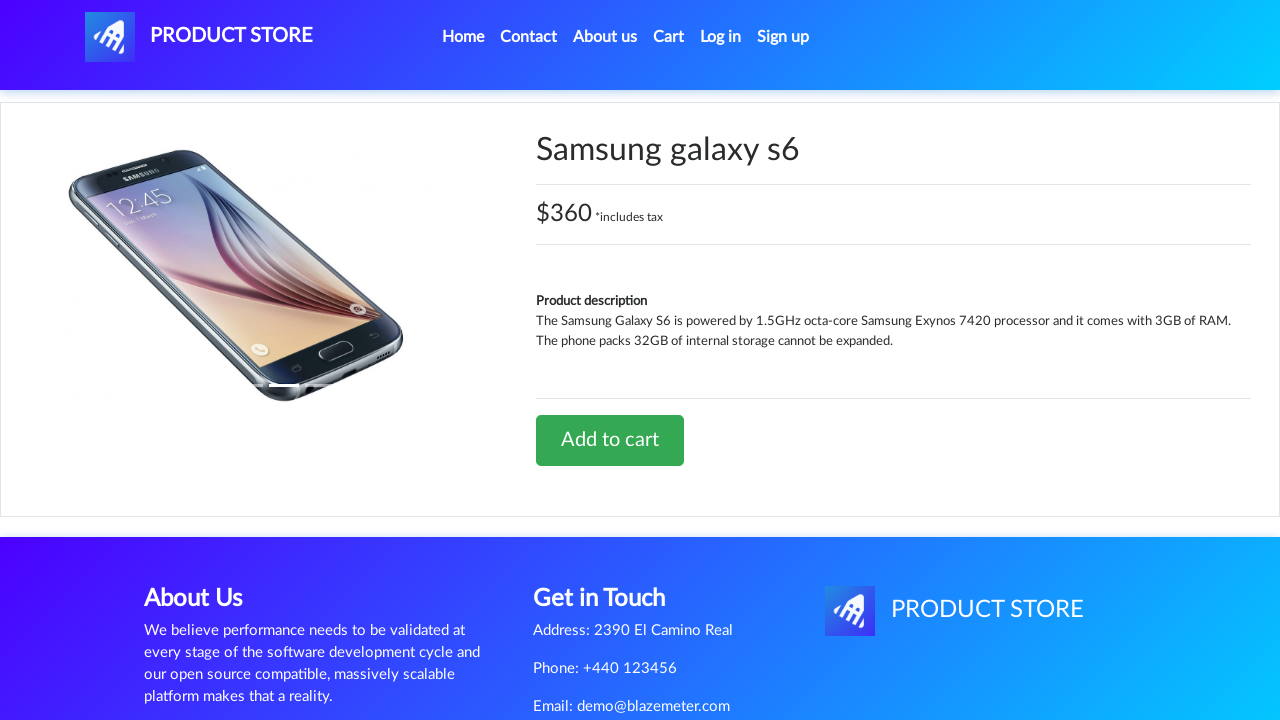

Clicked 'Add to cart' button for Samsung Galaxy S6 at (610, 440) on a[onclick='addToCart(1)']
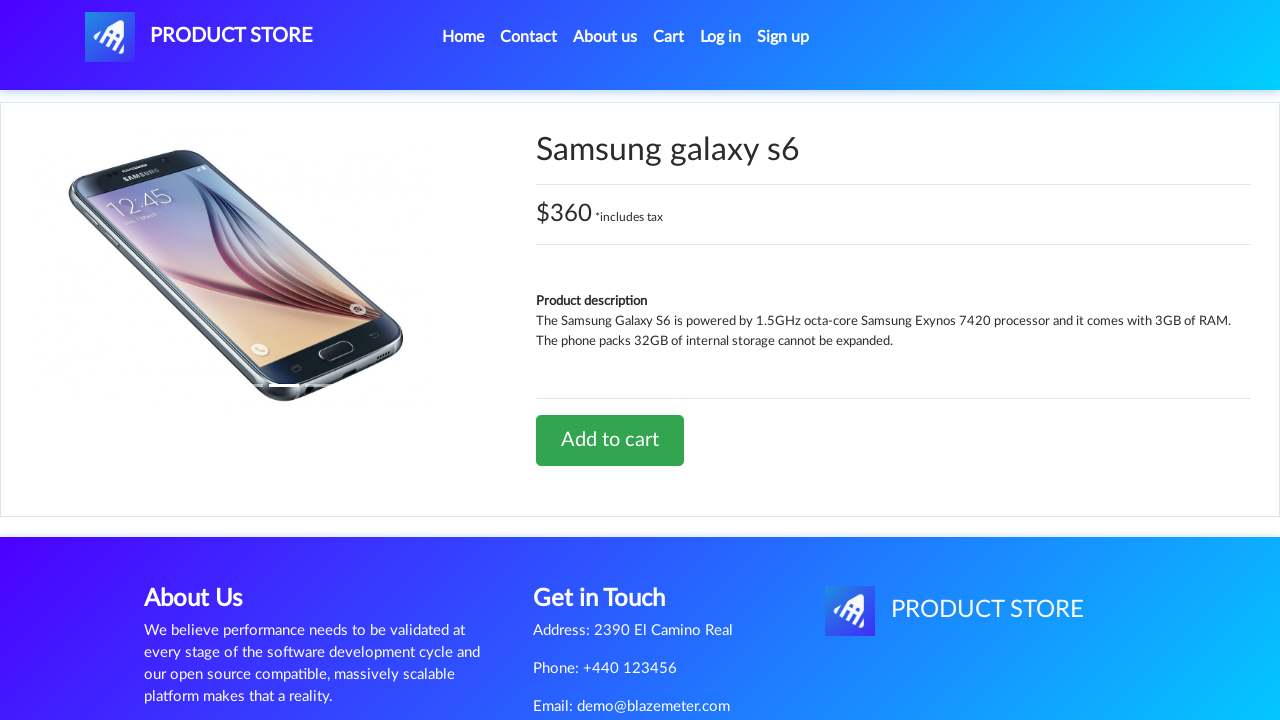

Accepted alert confirmation after adding product to cart
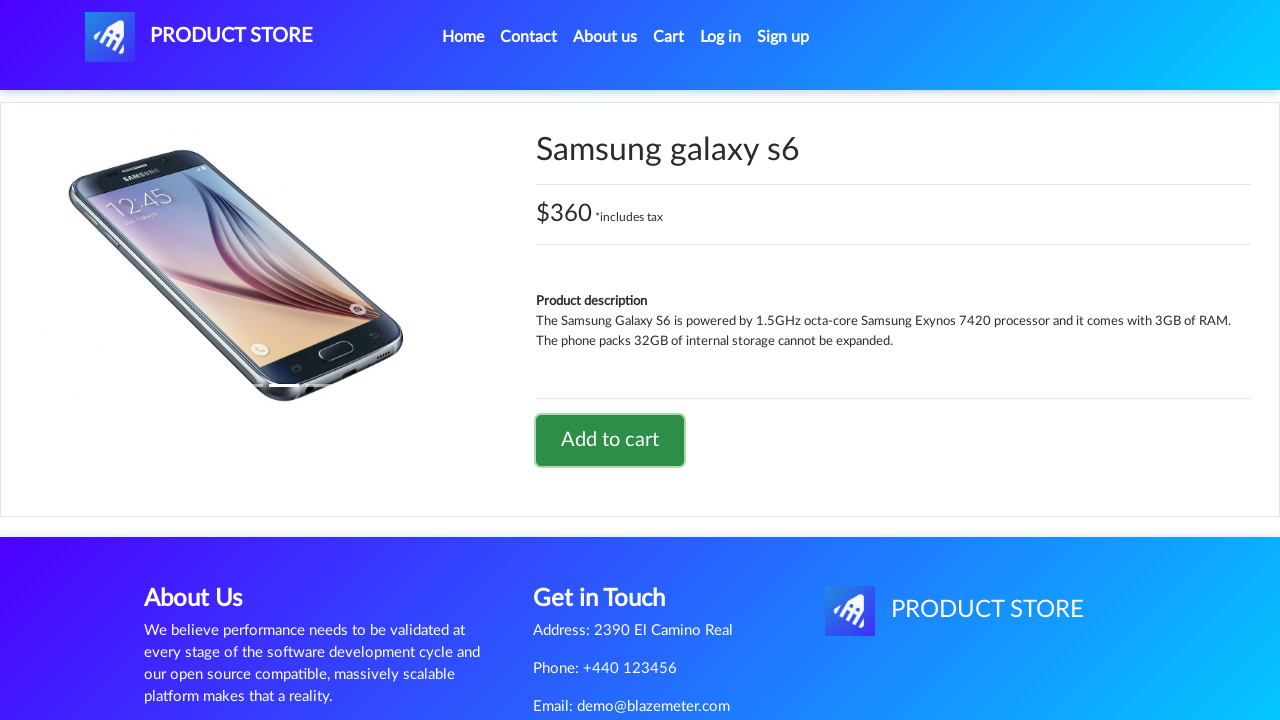

Navigated to cart page
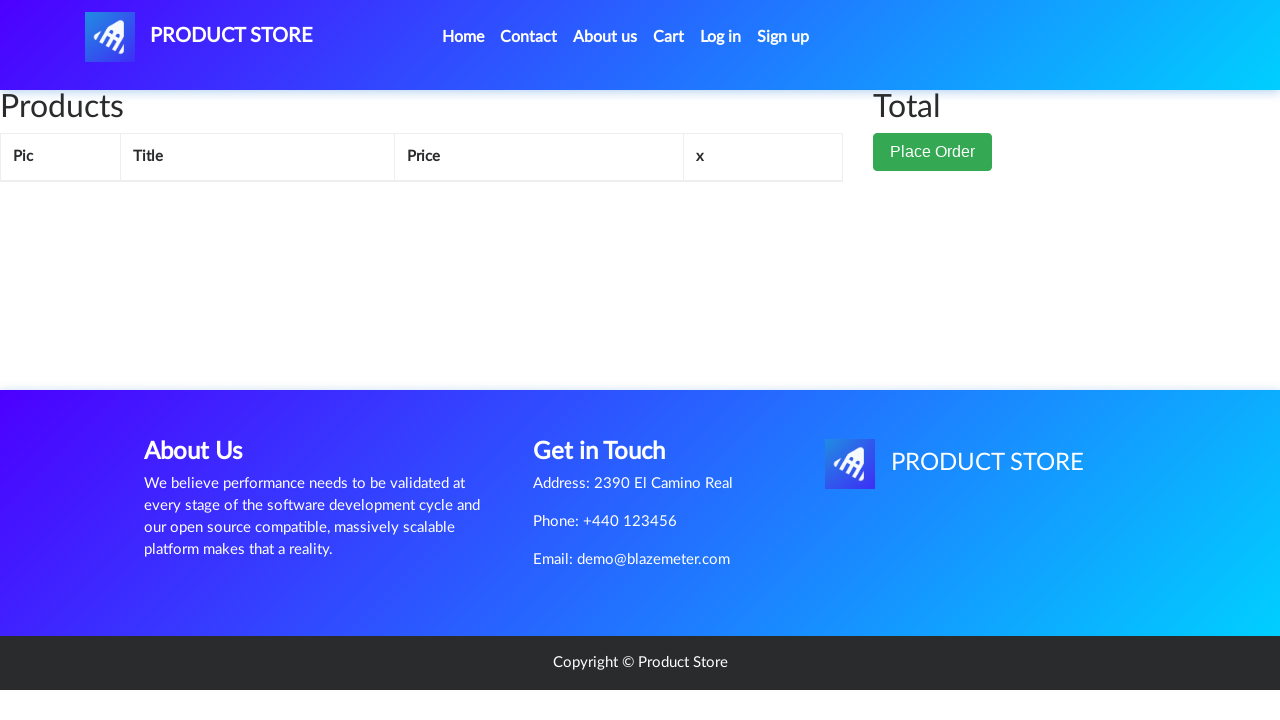

Cart page loaded with 'Place Order' button visible
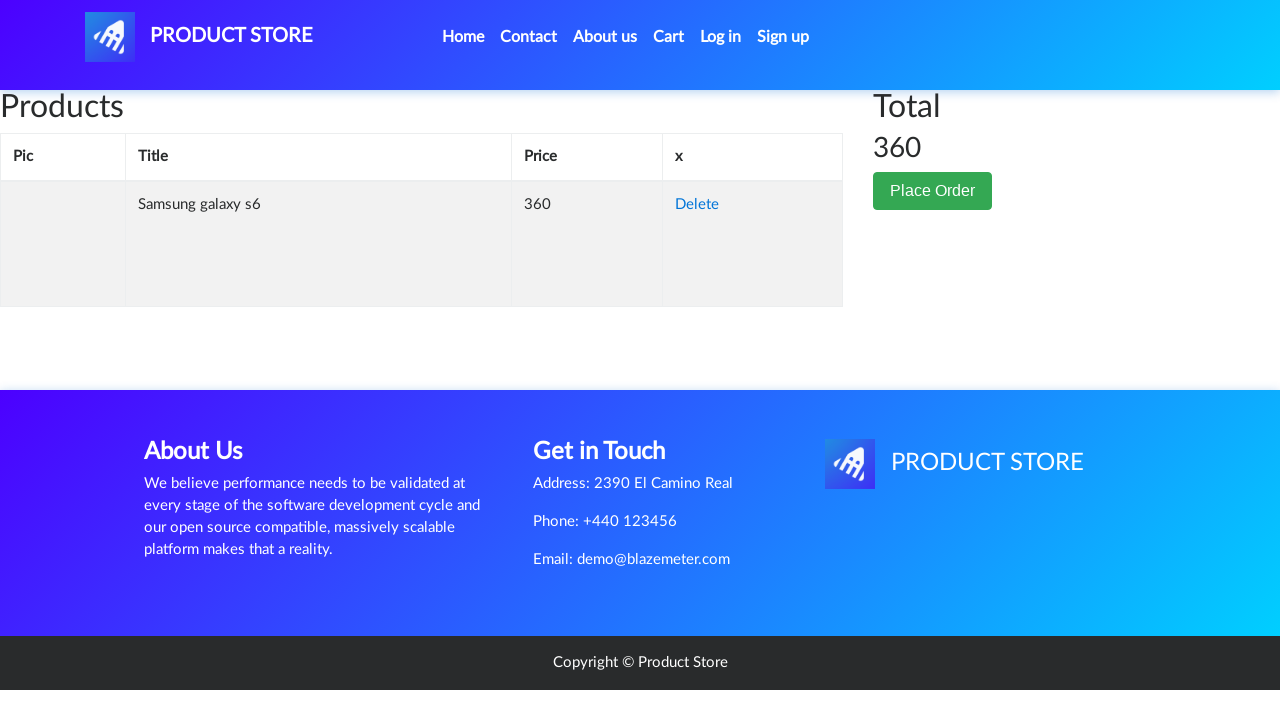

Clicked 'Place Order' button at (933, 191) on button.btn.btn-success
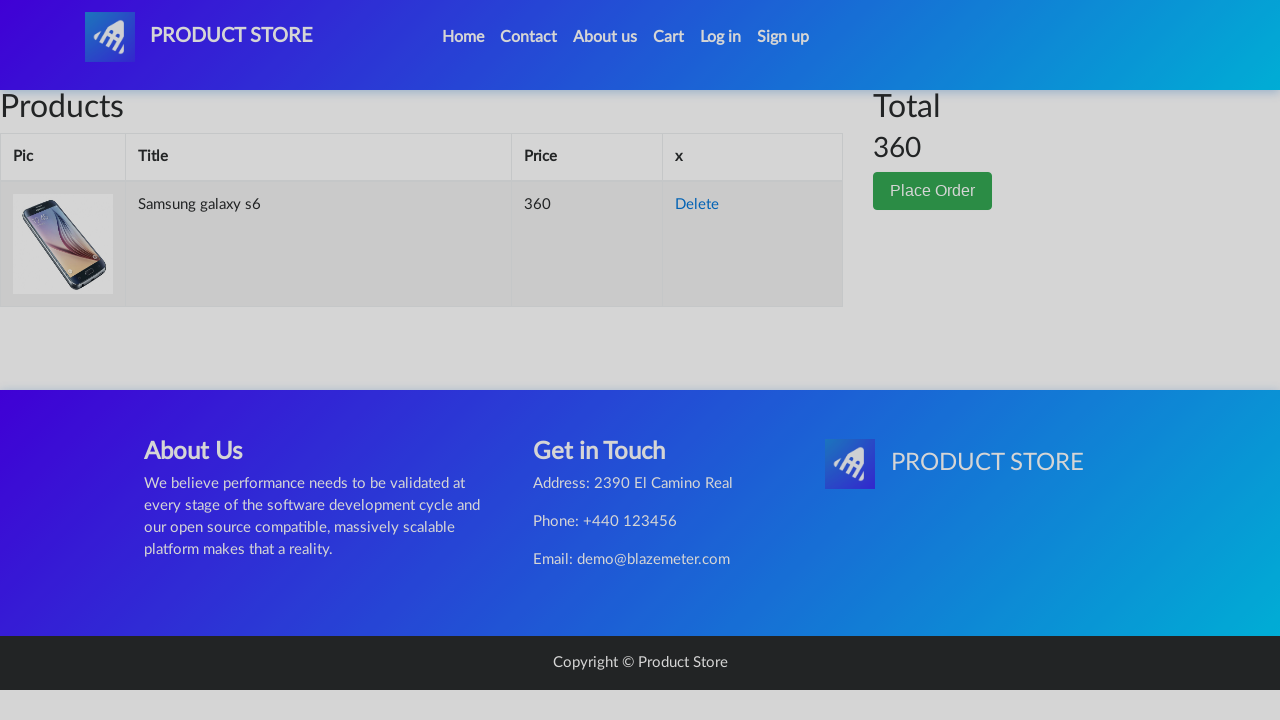

Order form modal appeared with name field visible
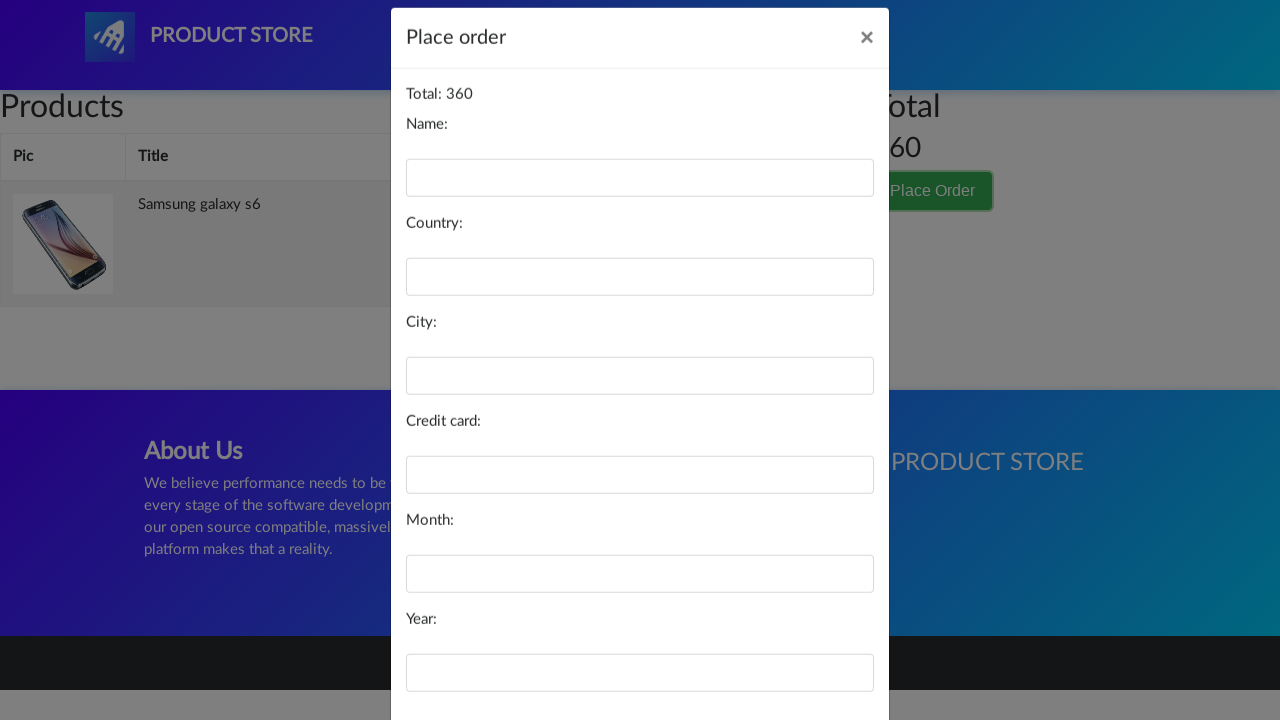

Filled name field with 'Dyeslem' on #name
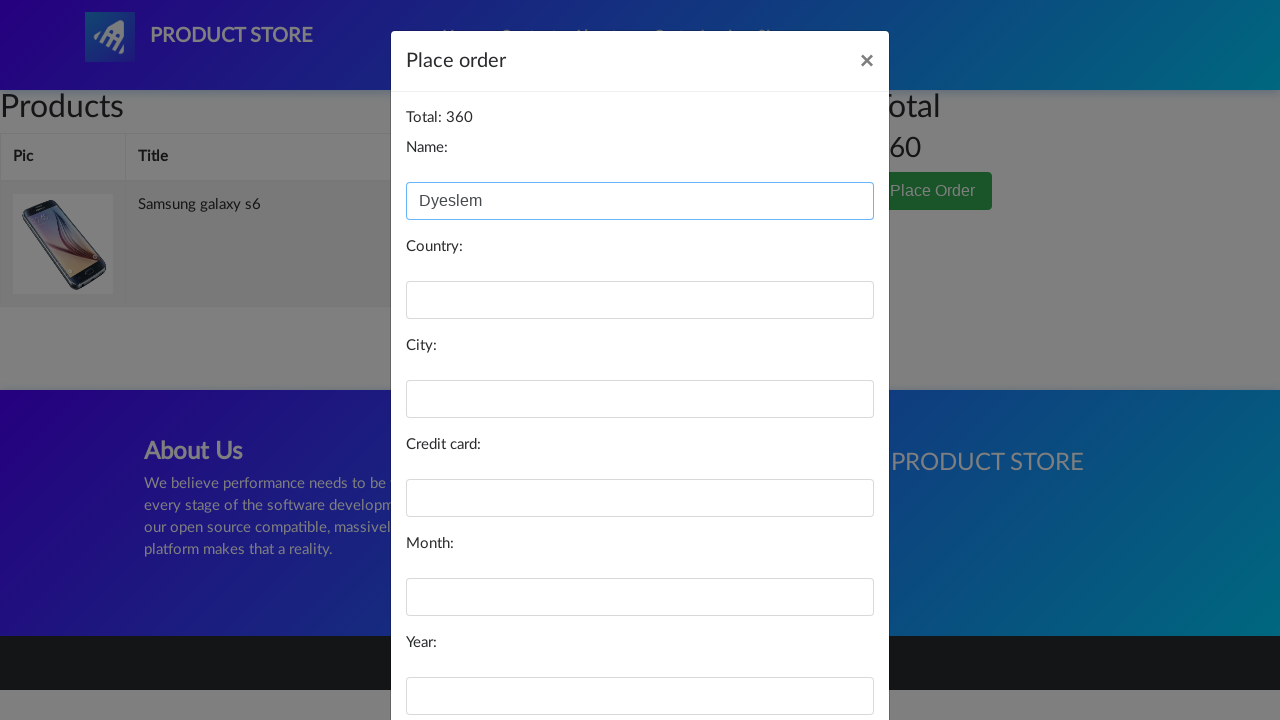

Filled country field with 'Brasil' on #country
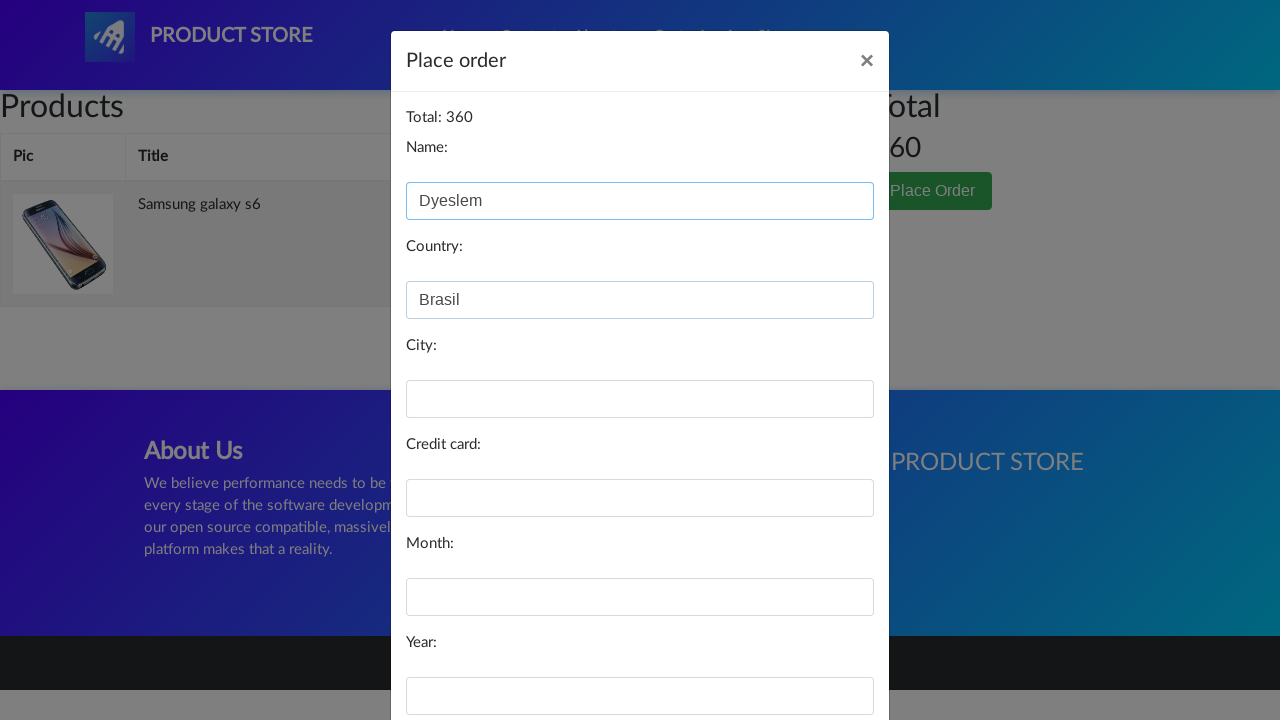

Filled city field with 'Itapevi' on #city
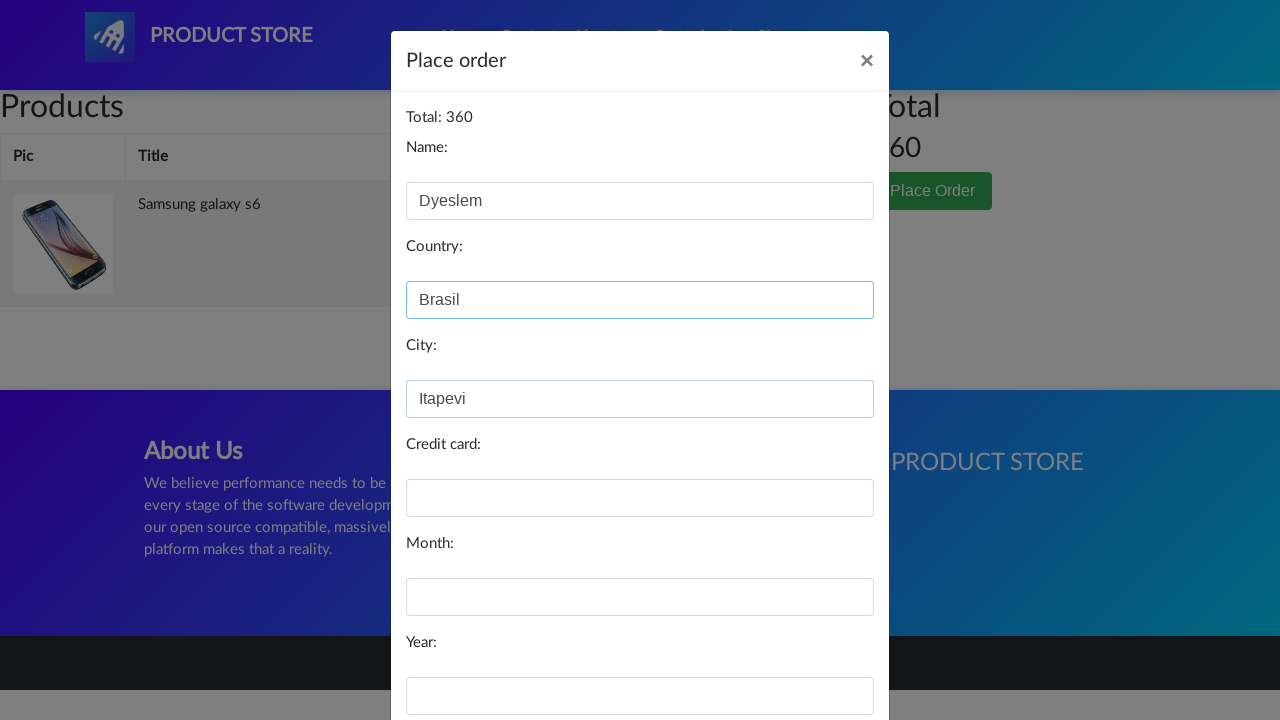

Filled card field with '38479234' on #card
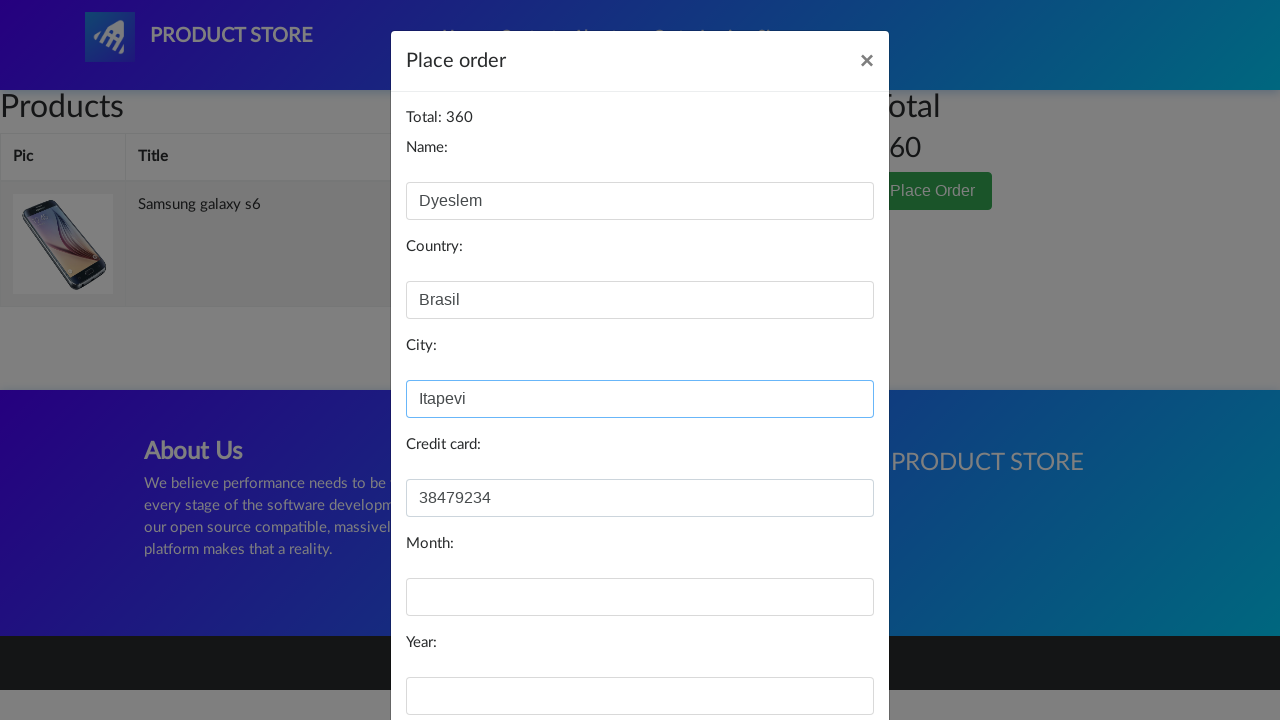

Filled month field with '12' on #month
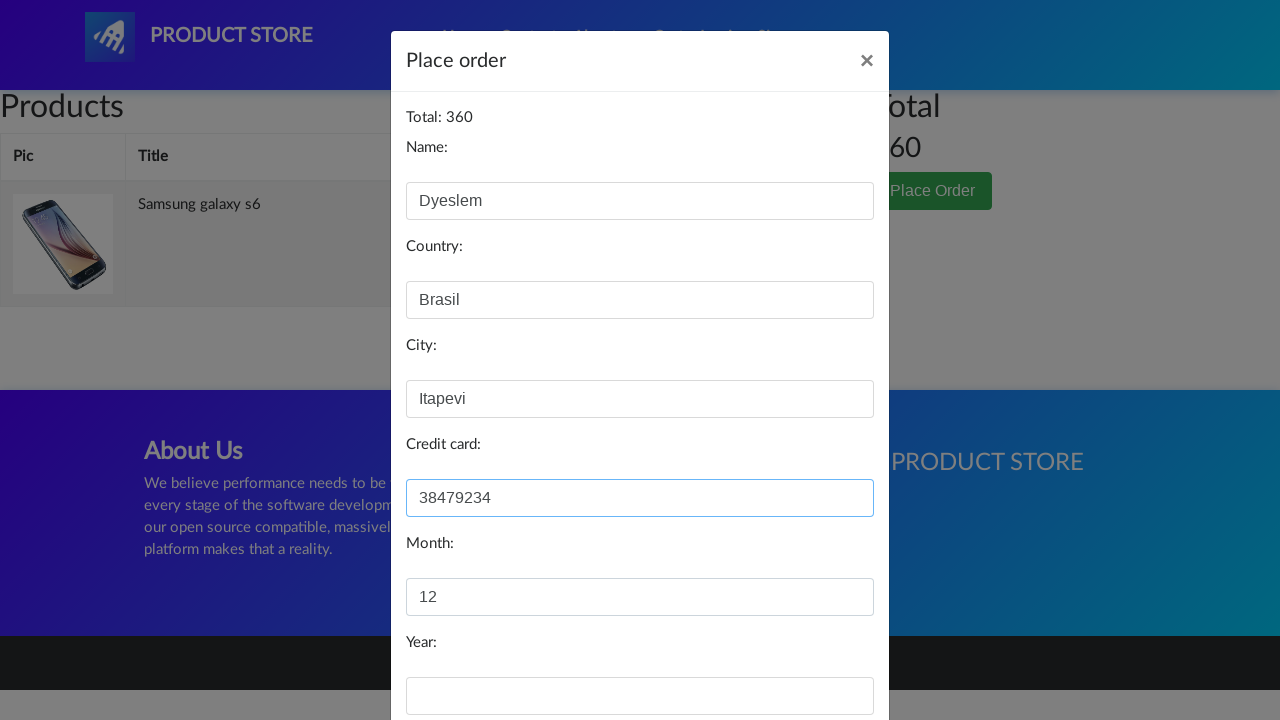

Filled year field with '24' on #year
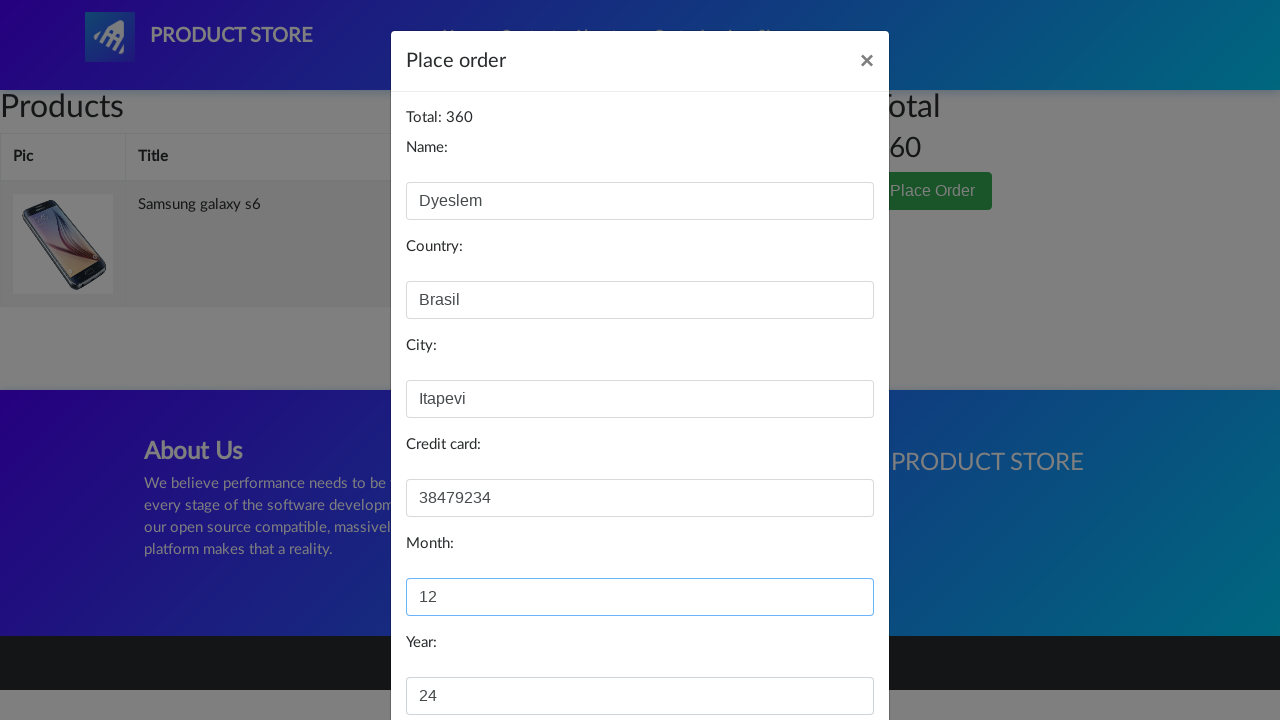

Clicked 'Purchase Order' button to submit checkout form at (823, 655) on button[onclick='purchaseOrder()']
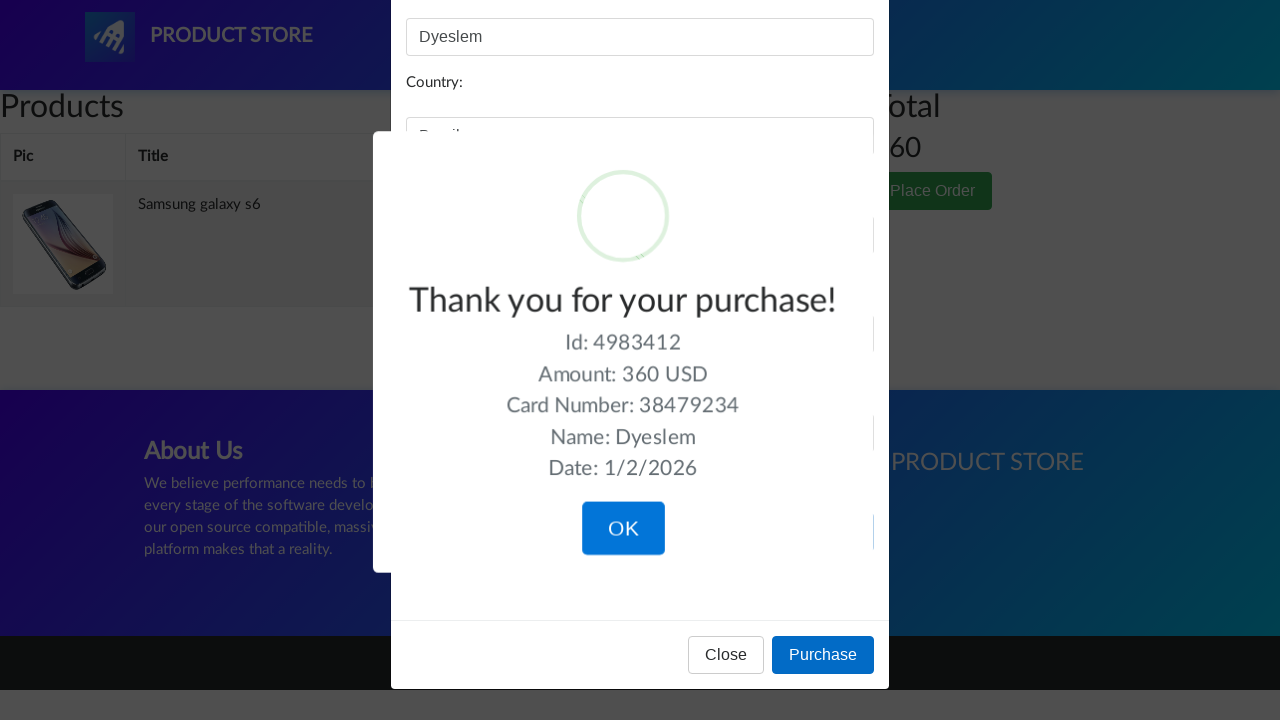

Order confirmation alert appeared
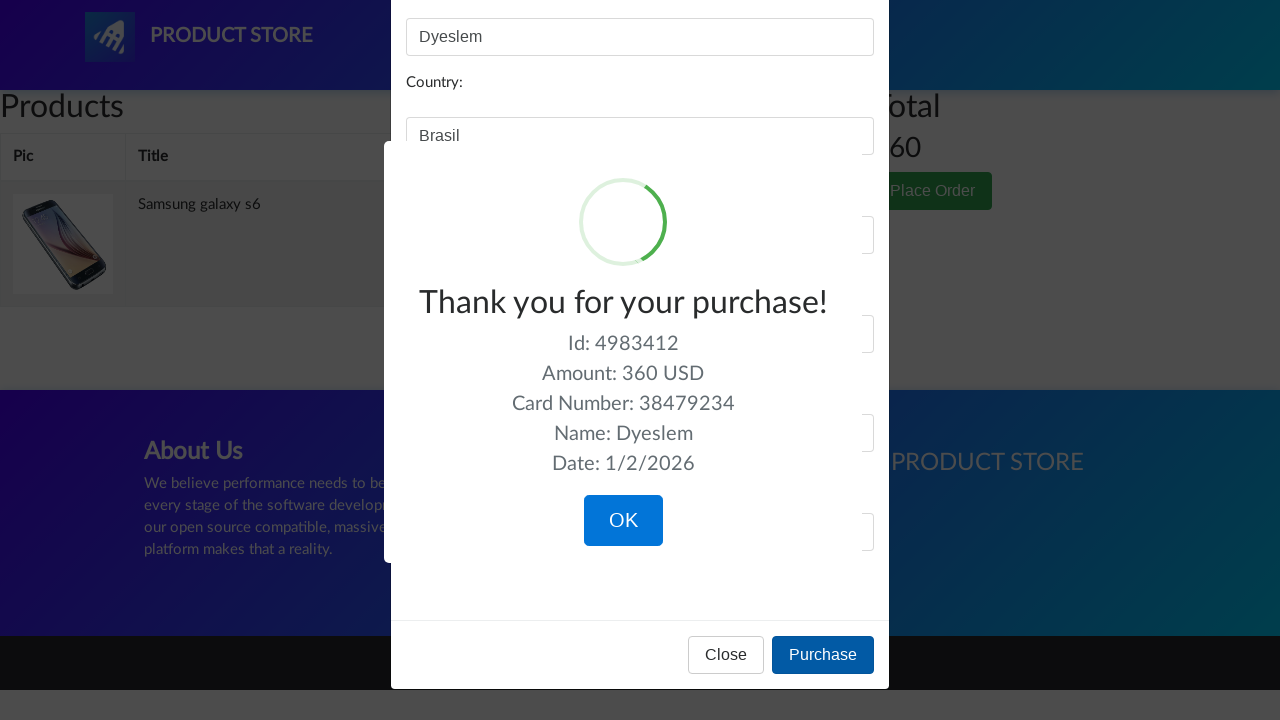

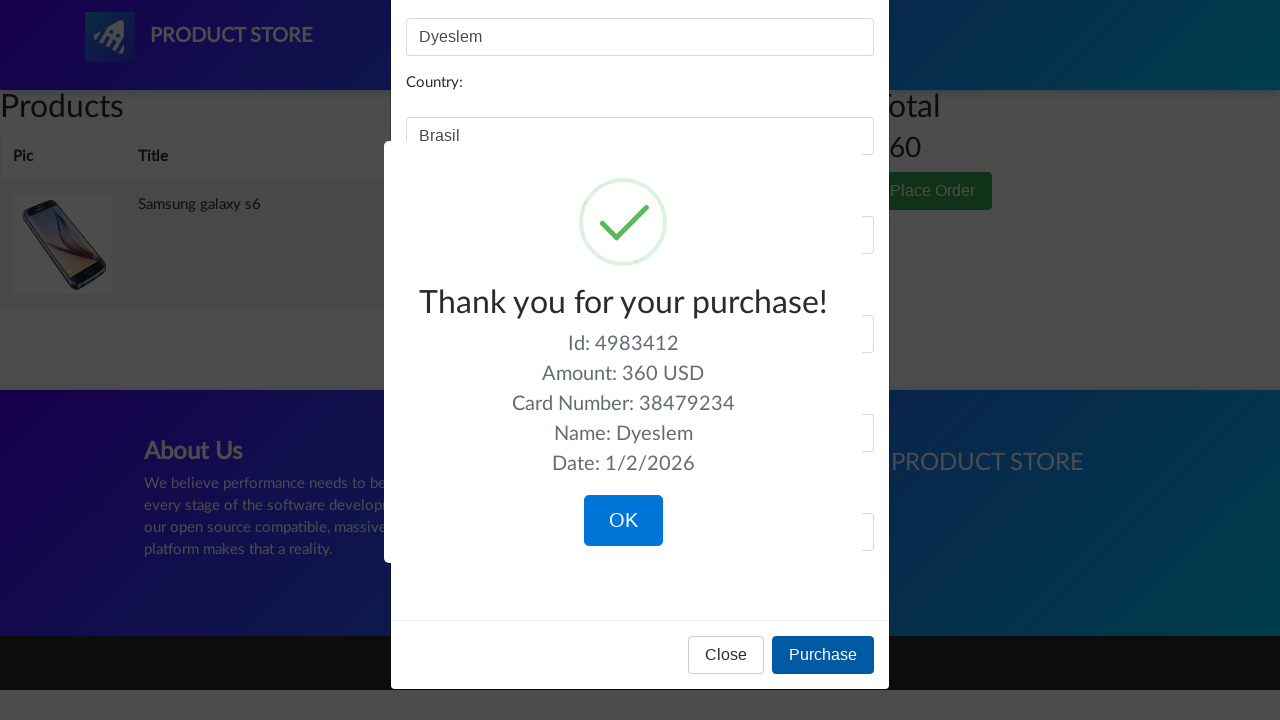